Tests form validation with valid name and February 31st date

Starting URL: https://elenarivero.github.io/ejercicio3/index.html

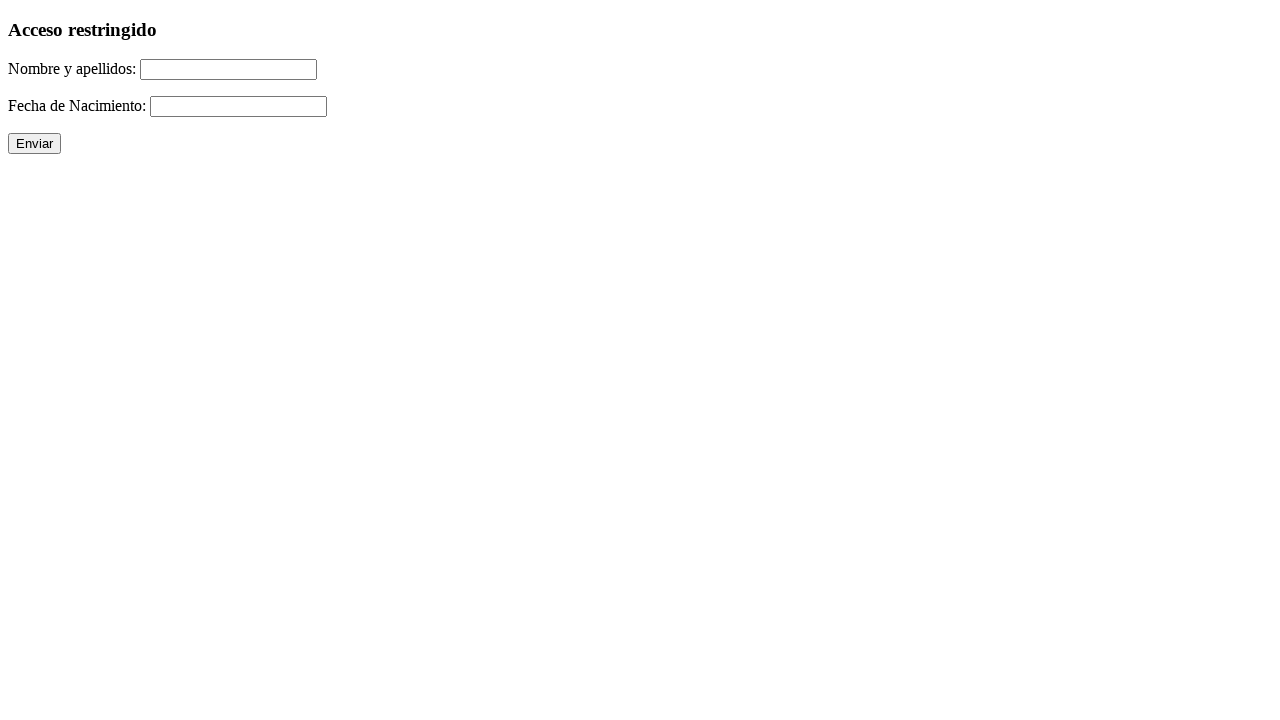

Filled name field with 'Amaro Suarez' on #nomap
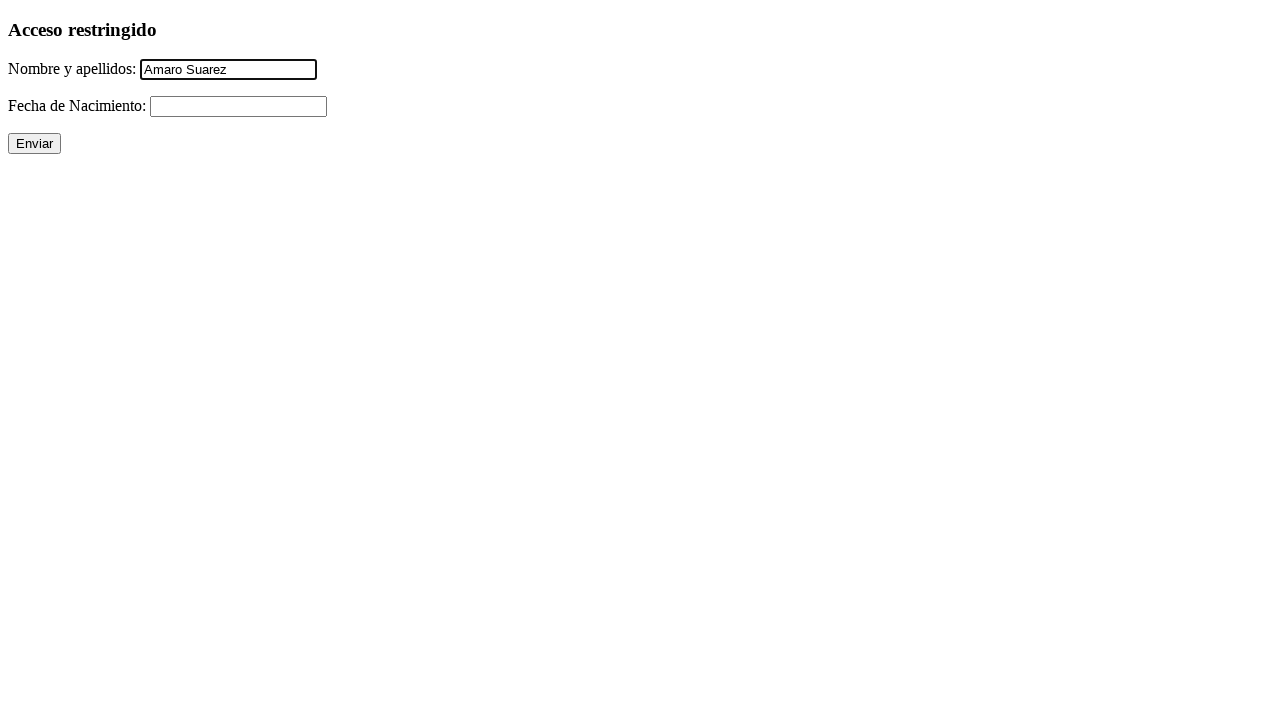

Filled date field with '31/02/2004' (February 31st - invalid date) on #fecha
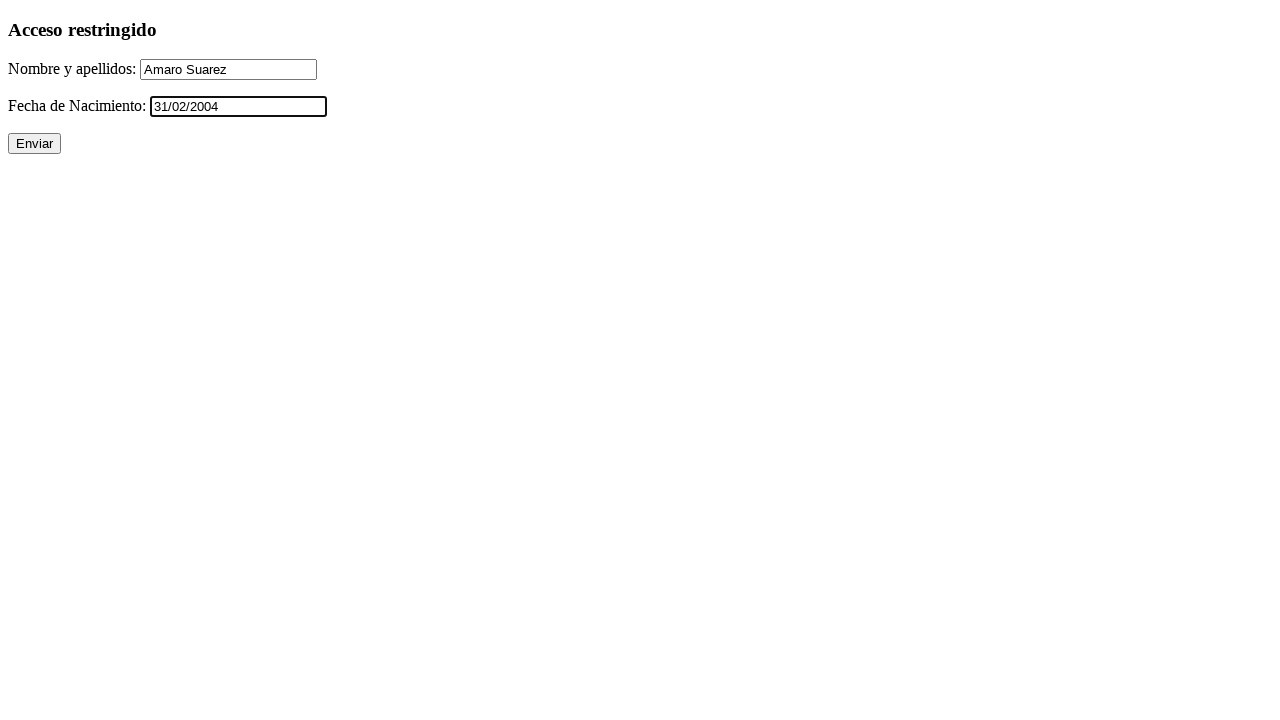

Clicked form submit button at (34, 144) on xpath=//p/input[@type='submit']
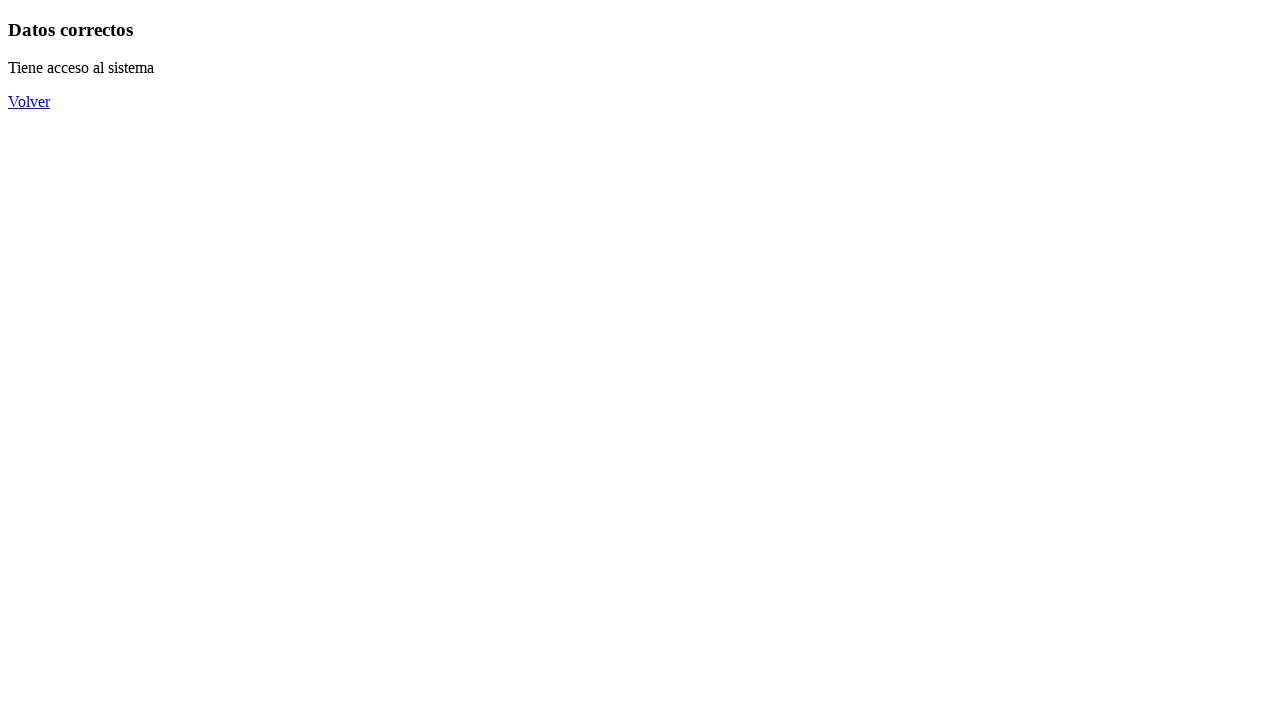

Form validation result heading (h3) appeared
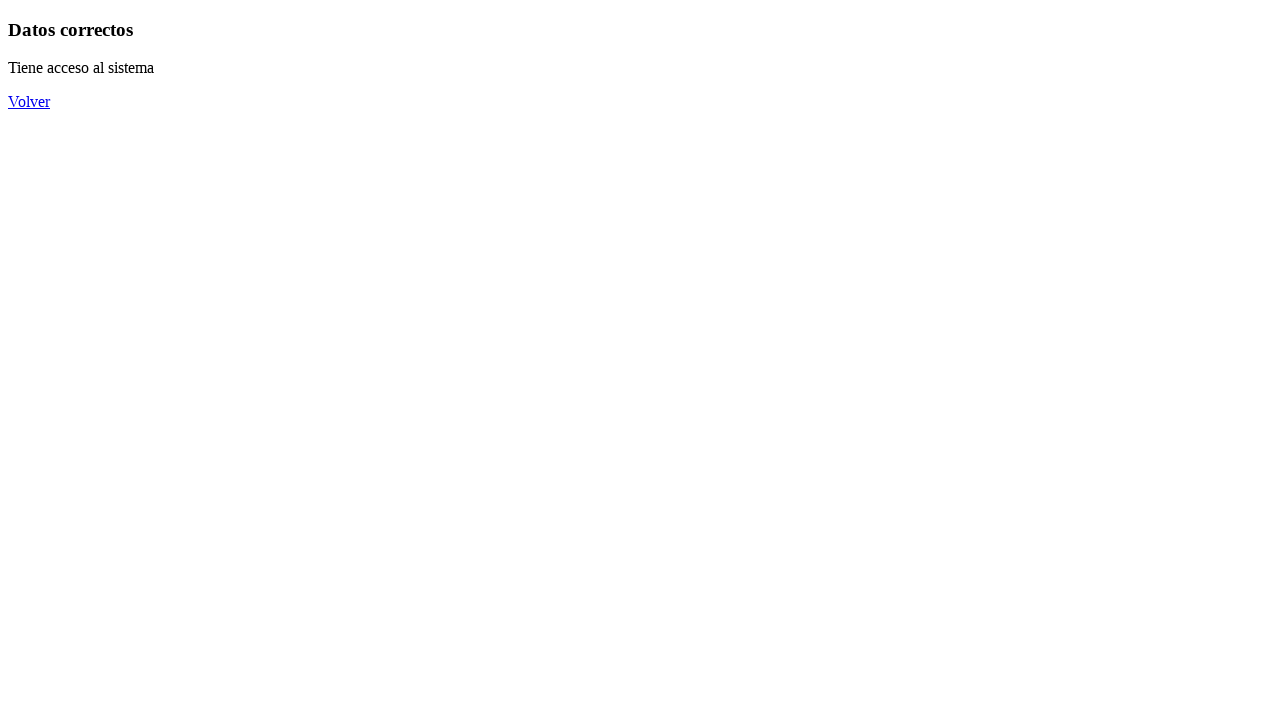

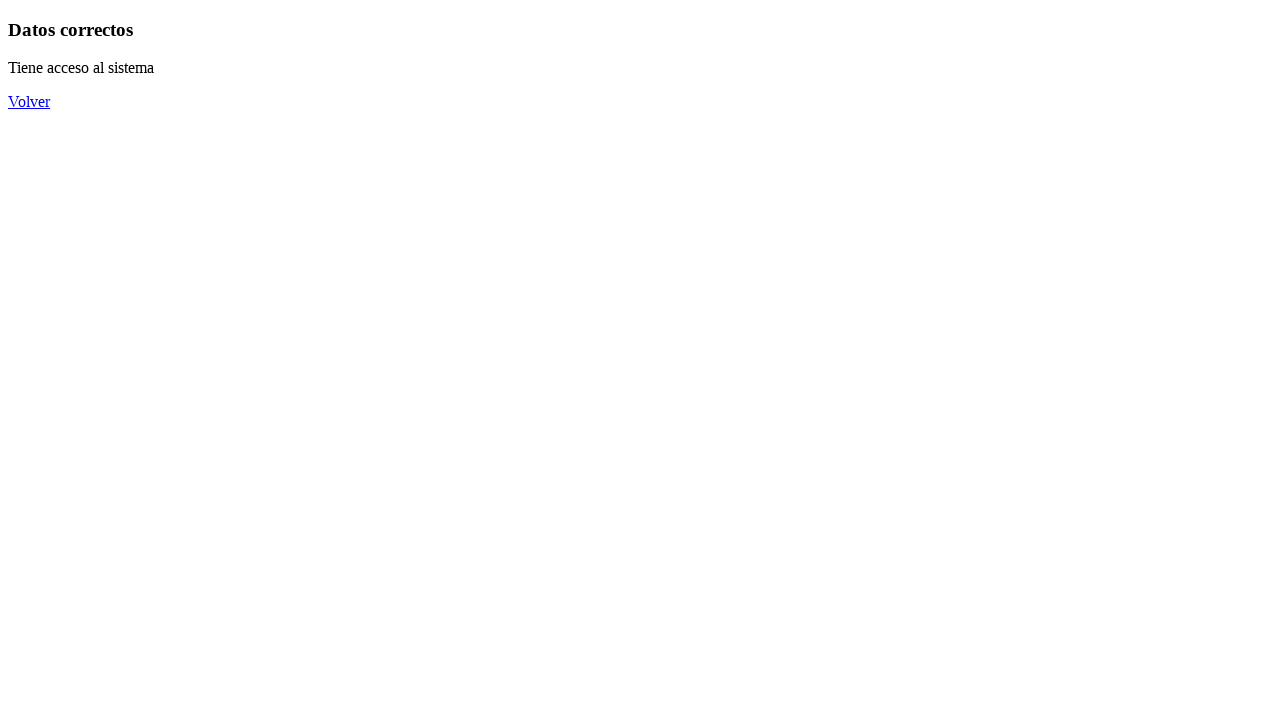